Navigates from the homepage to the Selenium automation testing page and verifies the page header displays "Selenium Automation Testing".

Starting URL: https://admlucid.com/

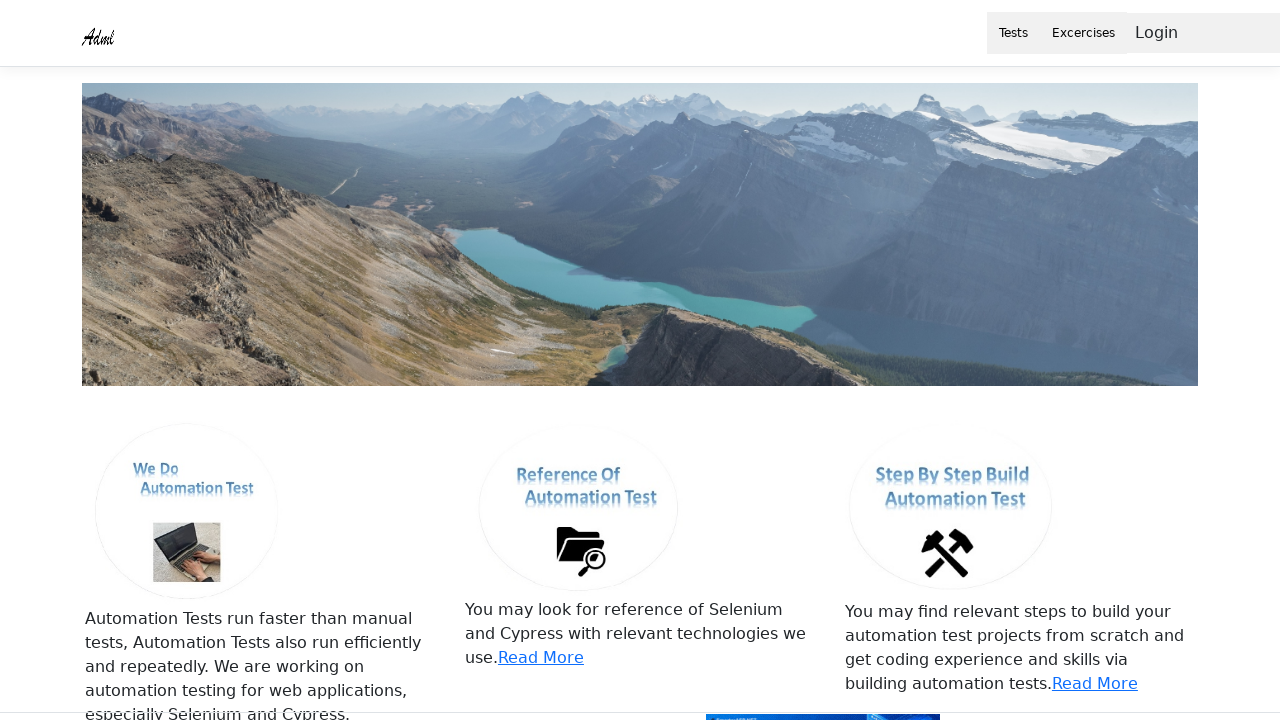

Navigated to Selenium automation testing page at https://admlucid.com/Home/Selenium
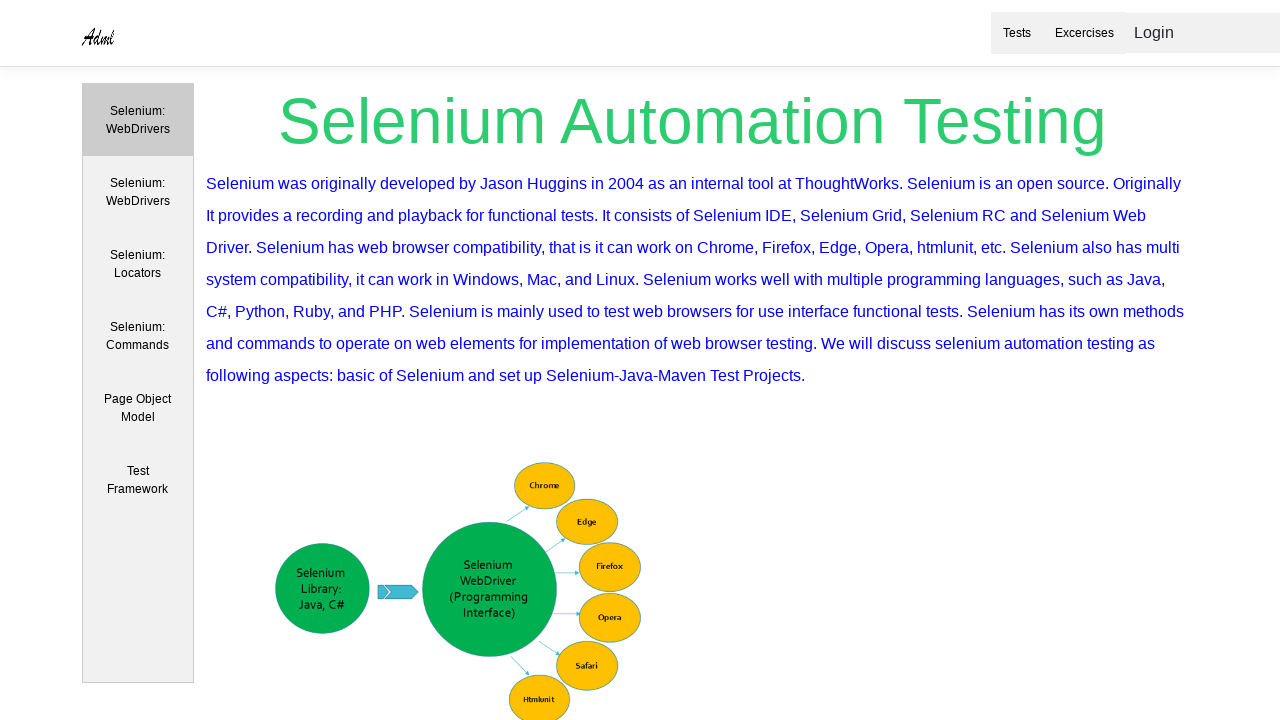

Page header element became visible
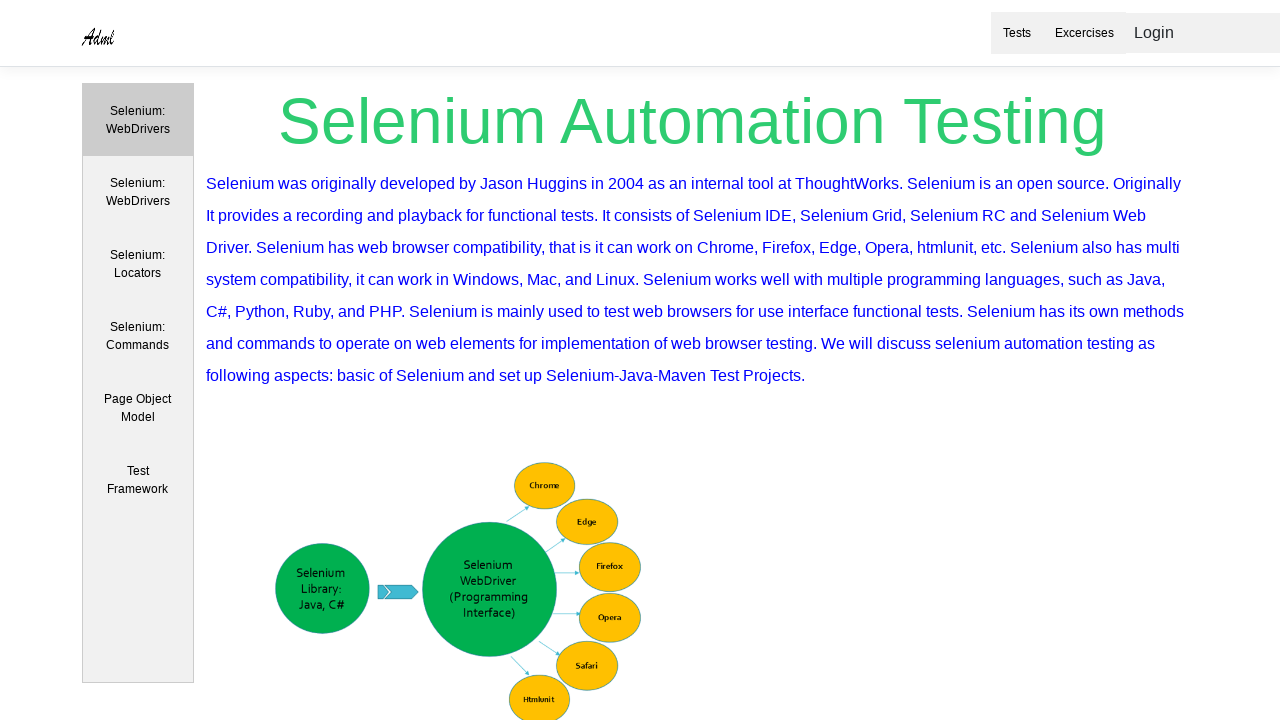

Retrieved header text content
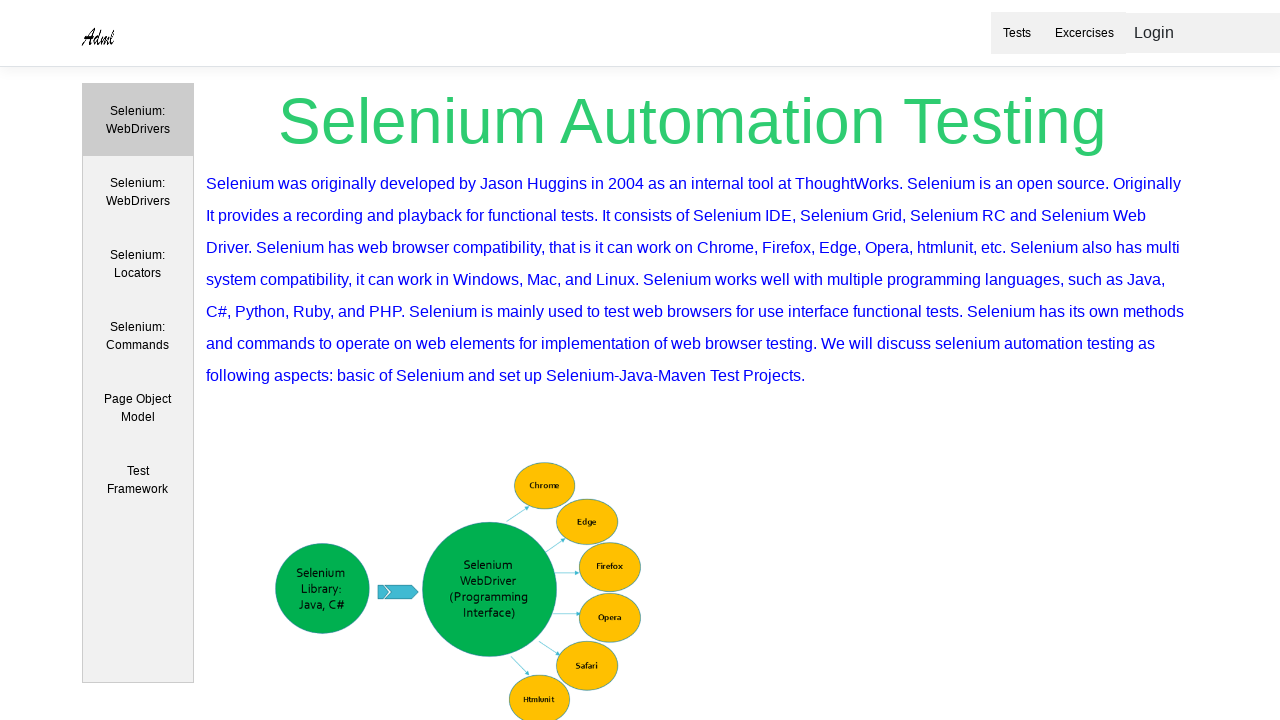

Verified header displays 'Selenium Automation Testing'
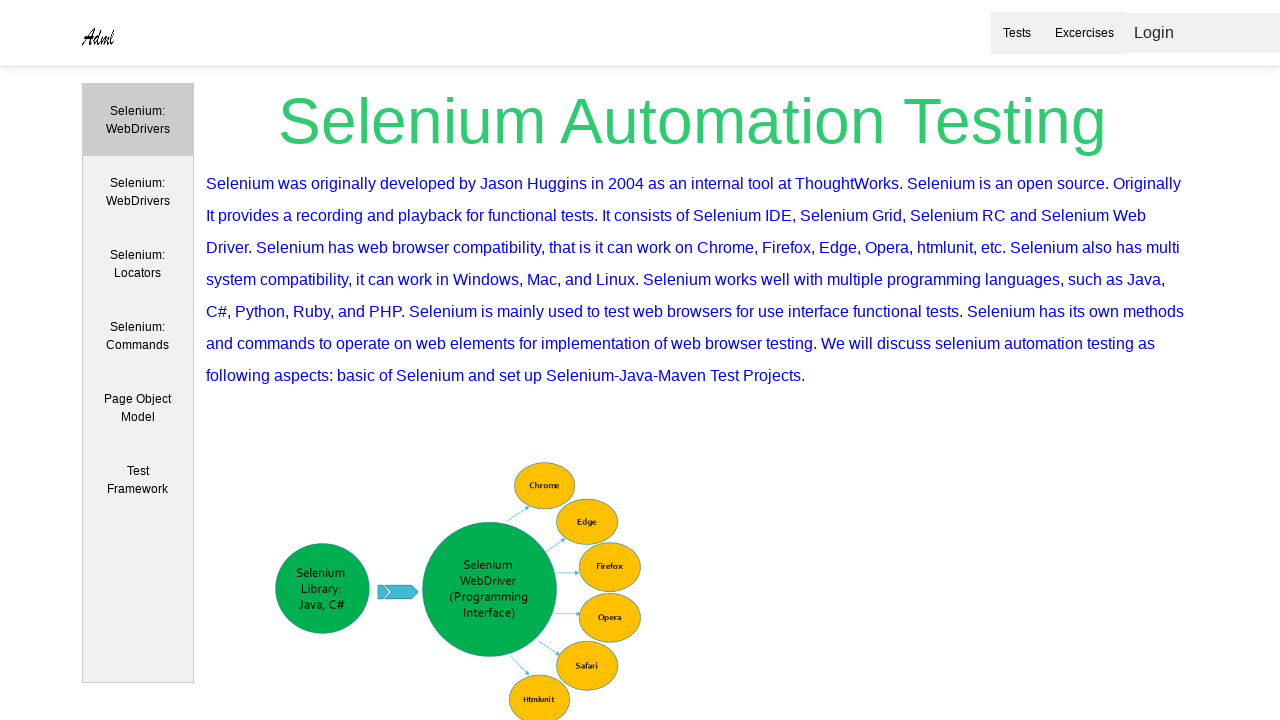

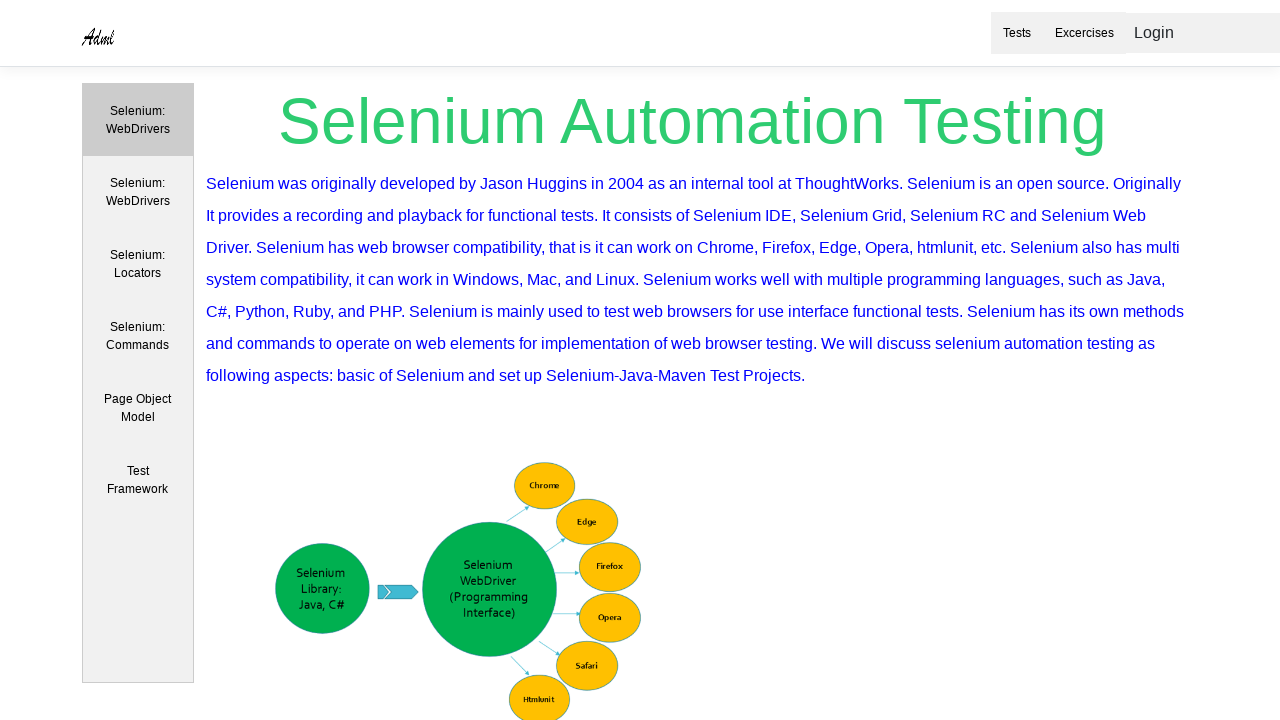